Navigates to Simplilearn education platform homepage and waits for page to load

Starting URL: https://www.simplilearn.com/

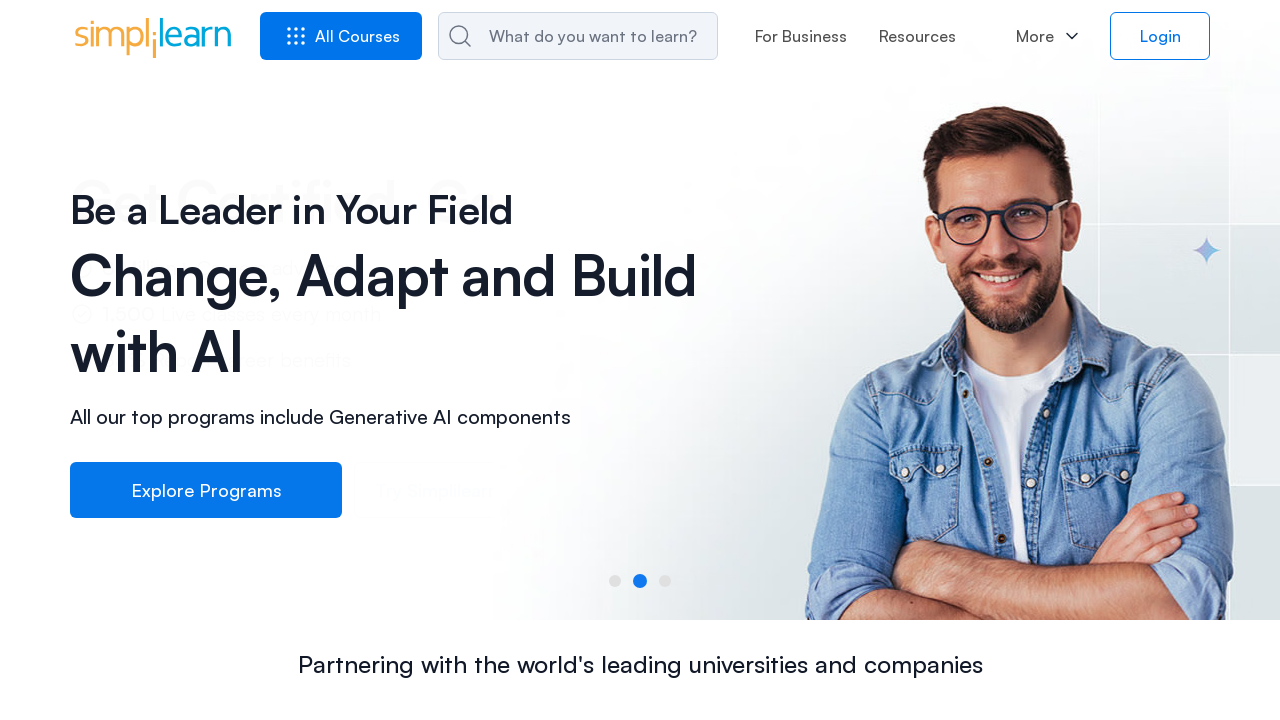

Waited for page to load (domcontentloaded state)
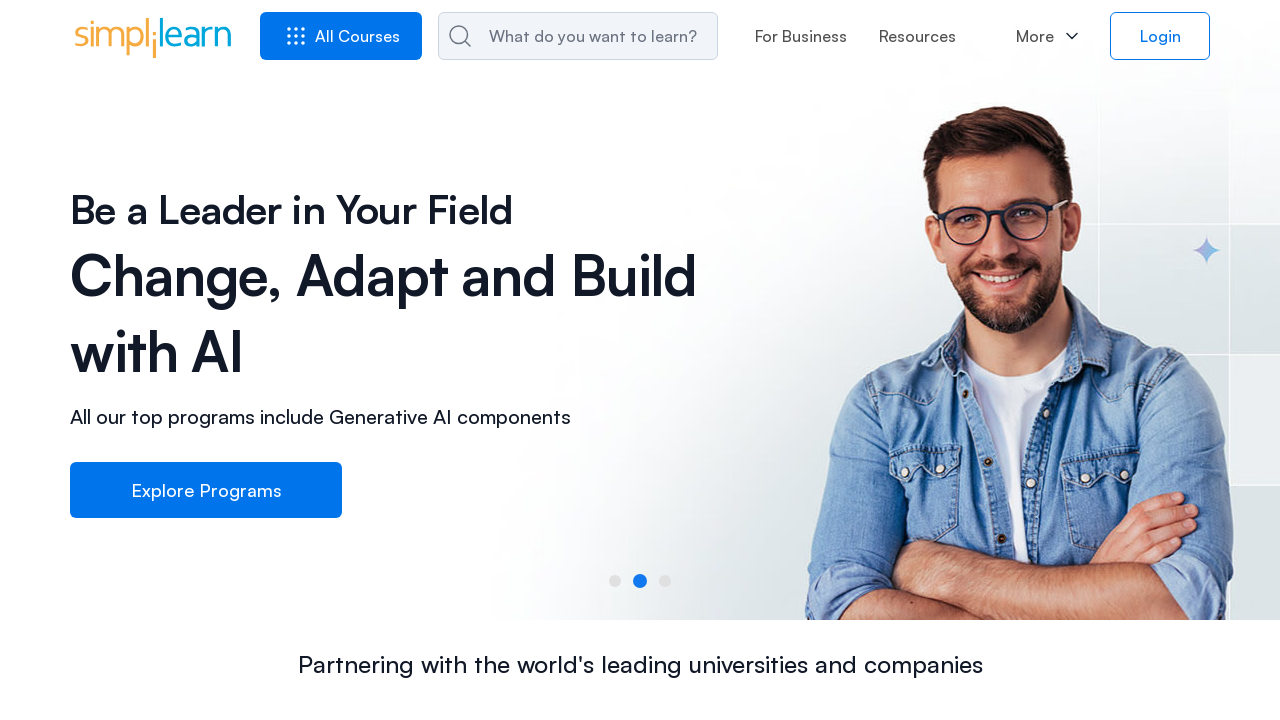

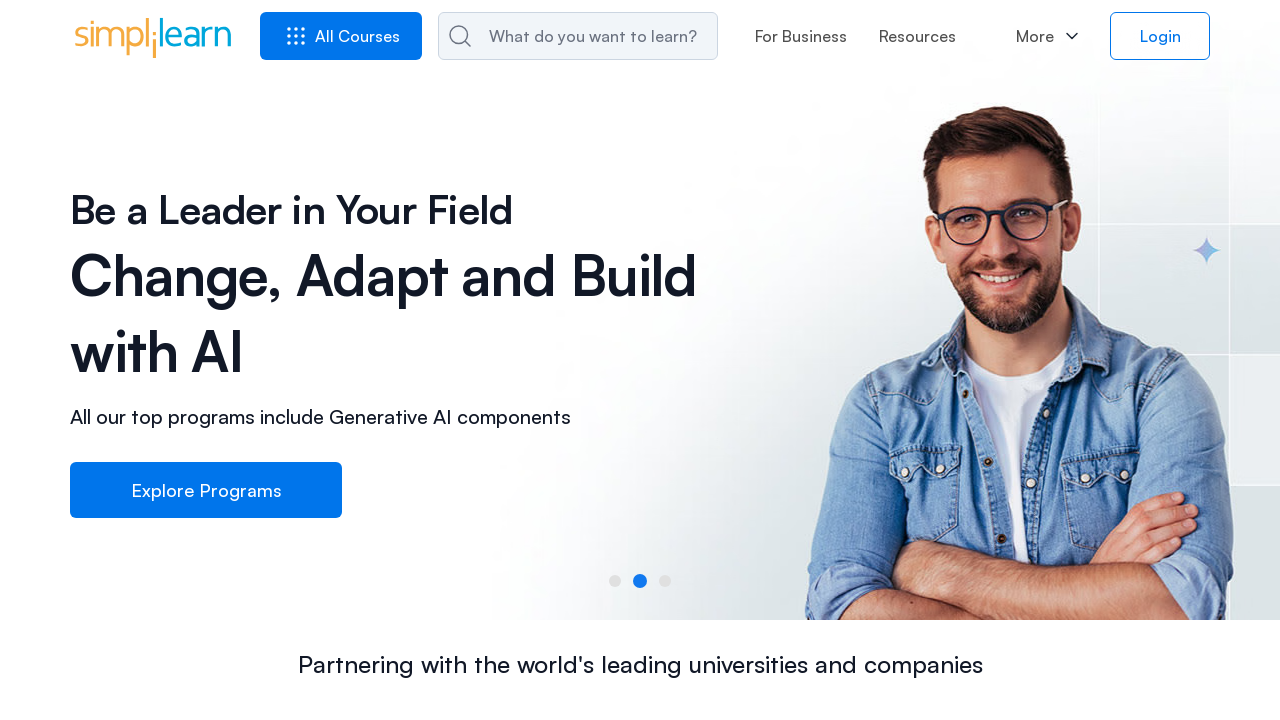